Tests browser tab management by opening the OpenCart website, then opening a new tab and navigating to the OrangeHRM demo site.

Starting URL: https://www.opencart.com/

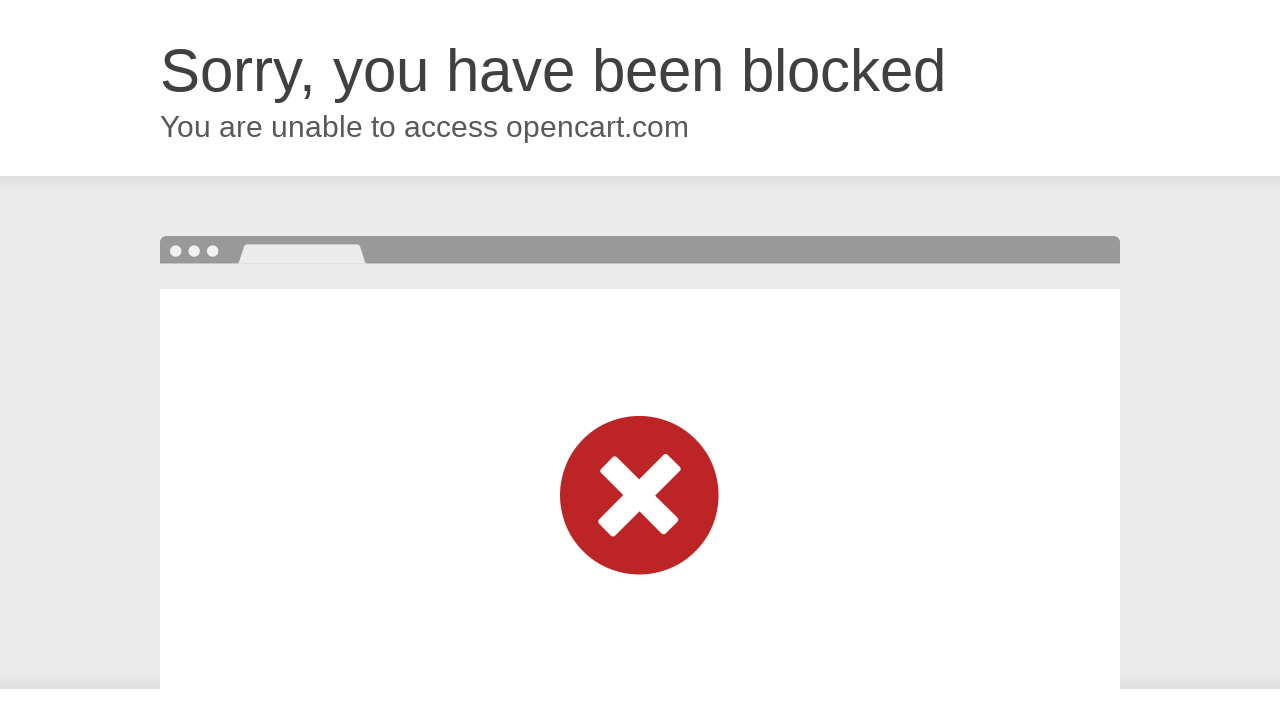

Opened a new browser tab
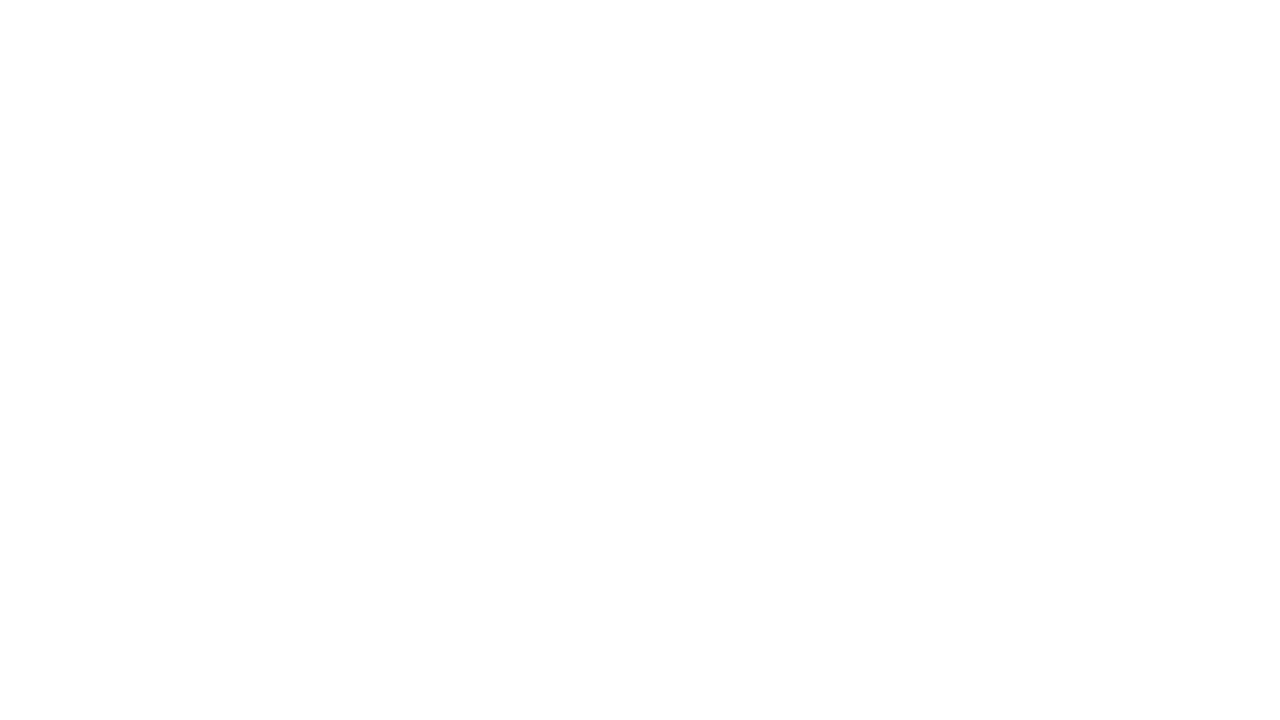

Navigated new tab to OrangeHRM demo site
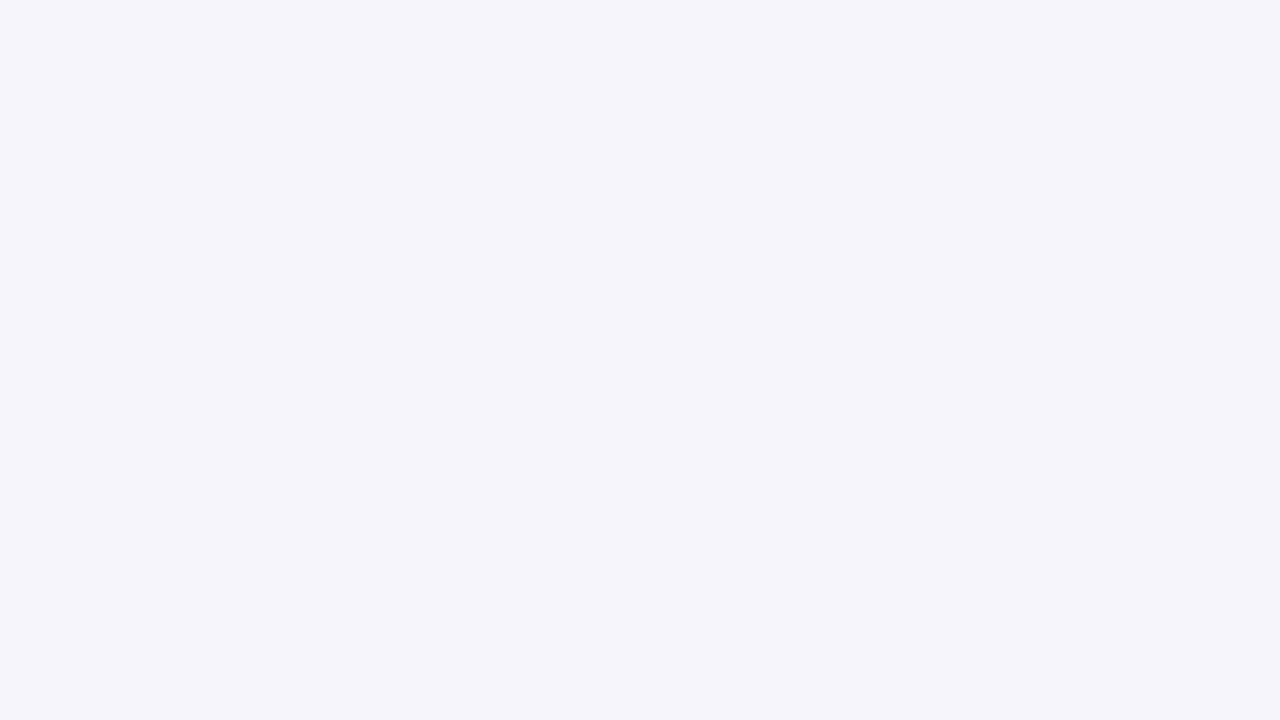

OrangeHRM page DOM content loaded
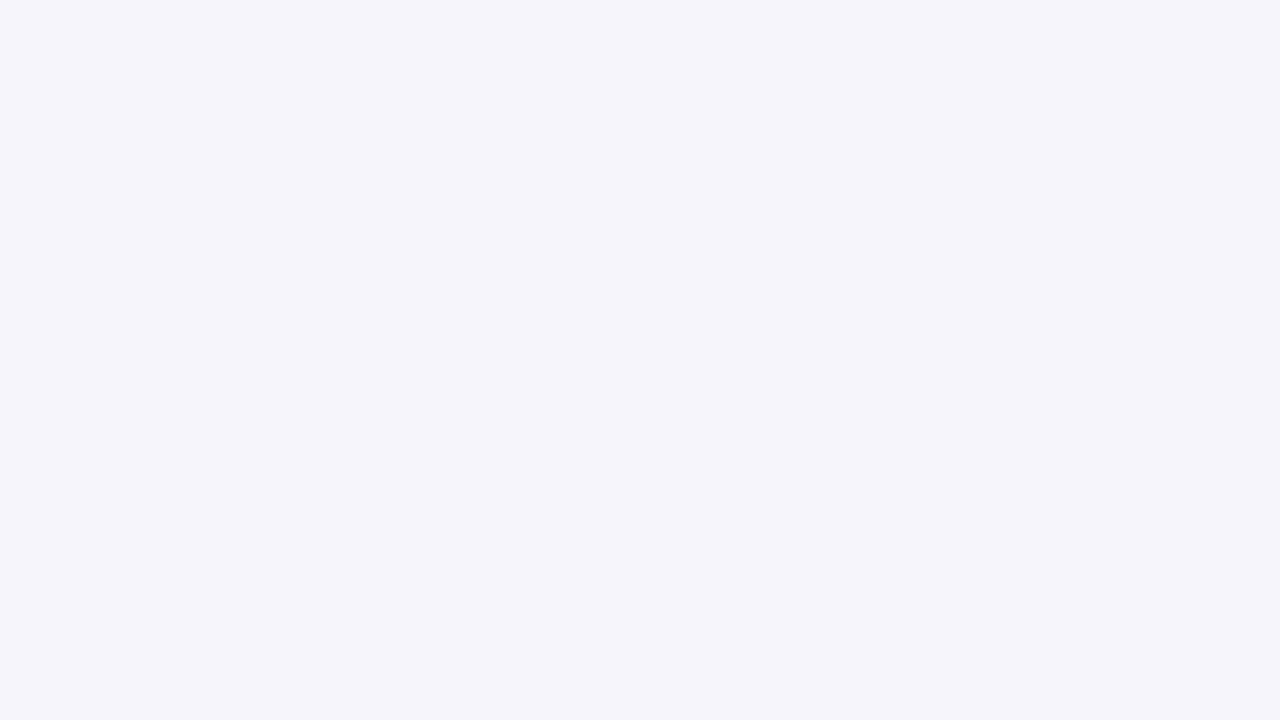

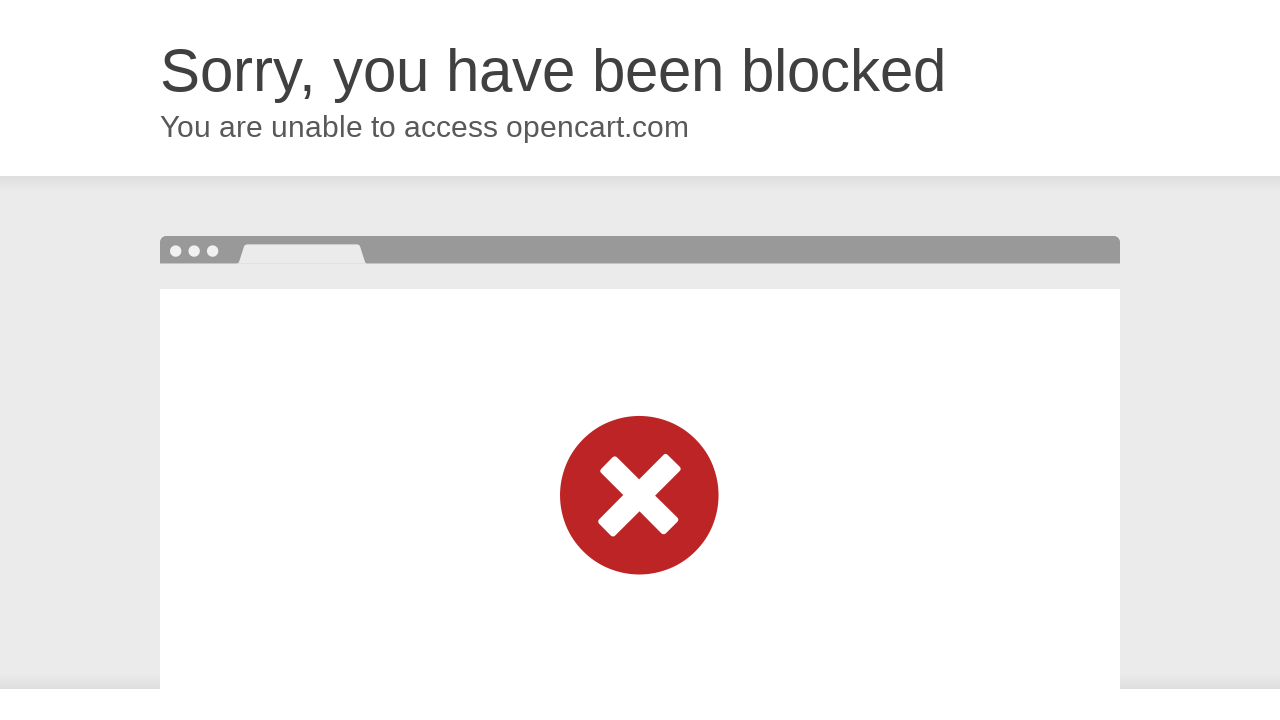